Tests that the todo counter displays the current number of items

Starting URL: https://demo.playwright.dev/todomvc

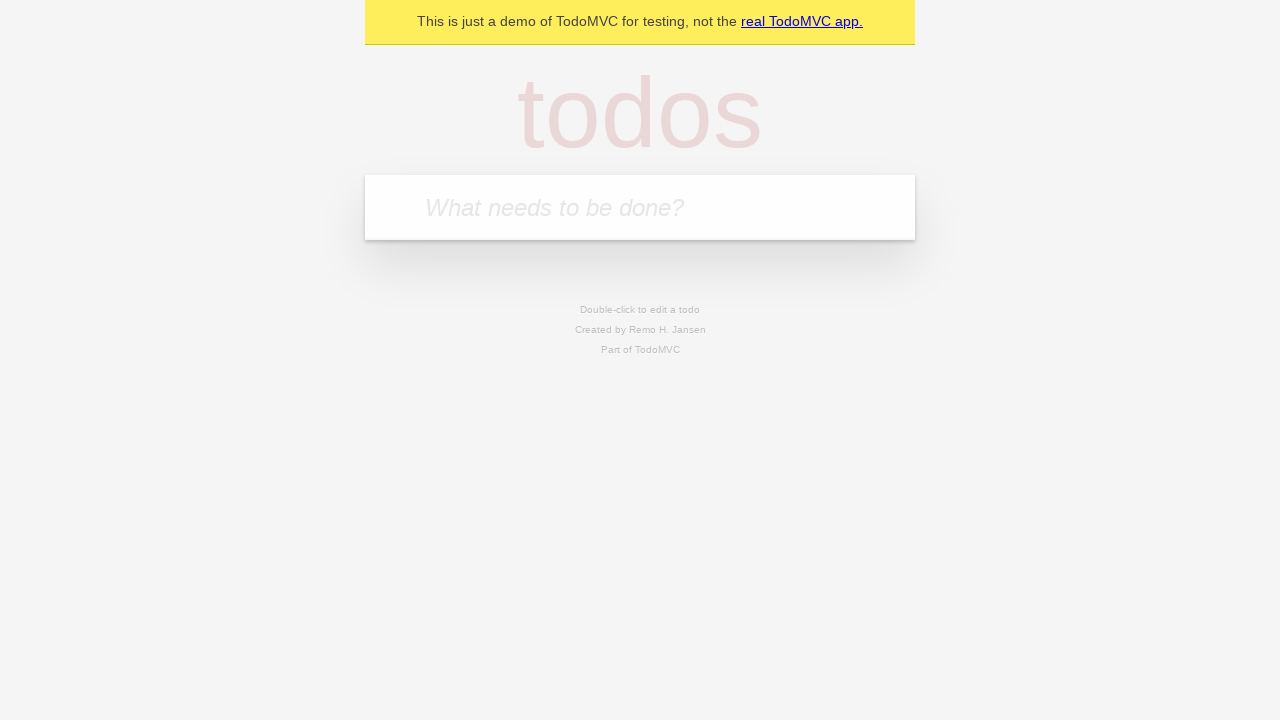

Located the todo input field with placeholder 'What needs to be done?'
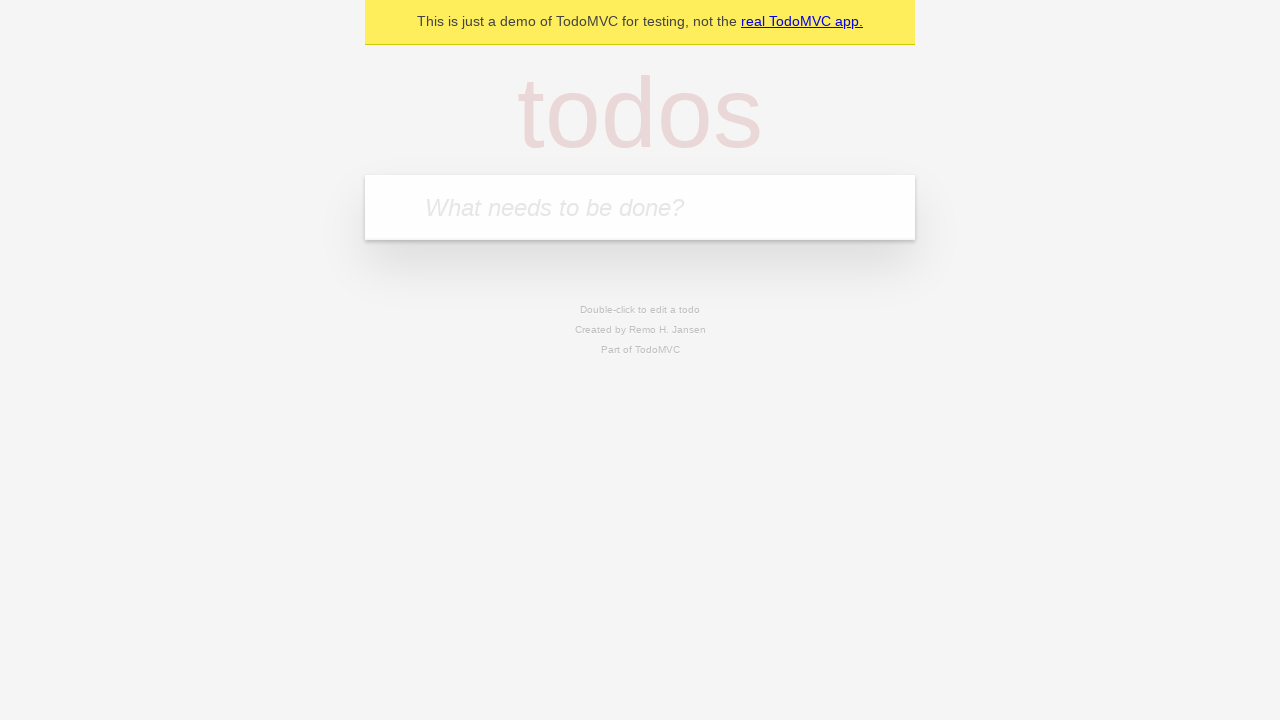

Filled todo input with 'watch deck the halls' on internal:attr=[placeholder="What needs to be done?"i]
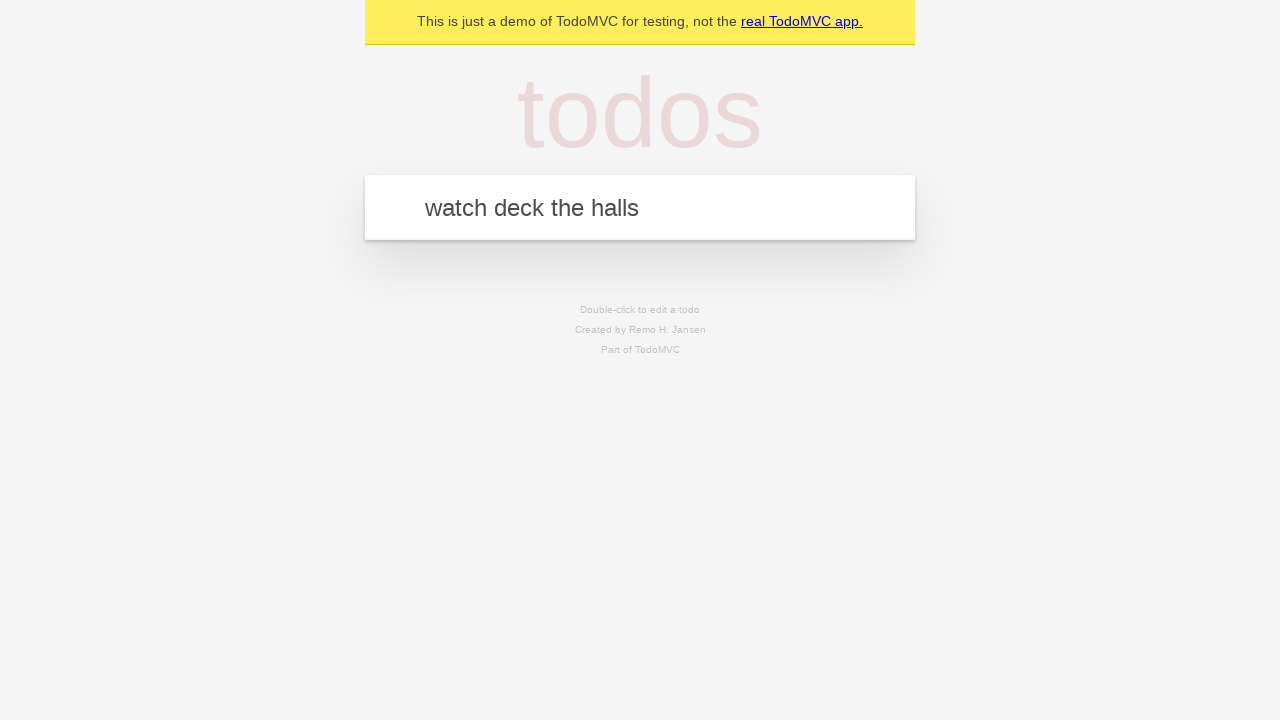

Pressed Enter to add first todo item on internal:attr=[placeholder="What needs to be done?"i]
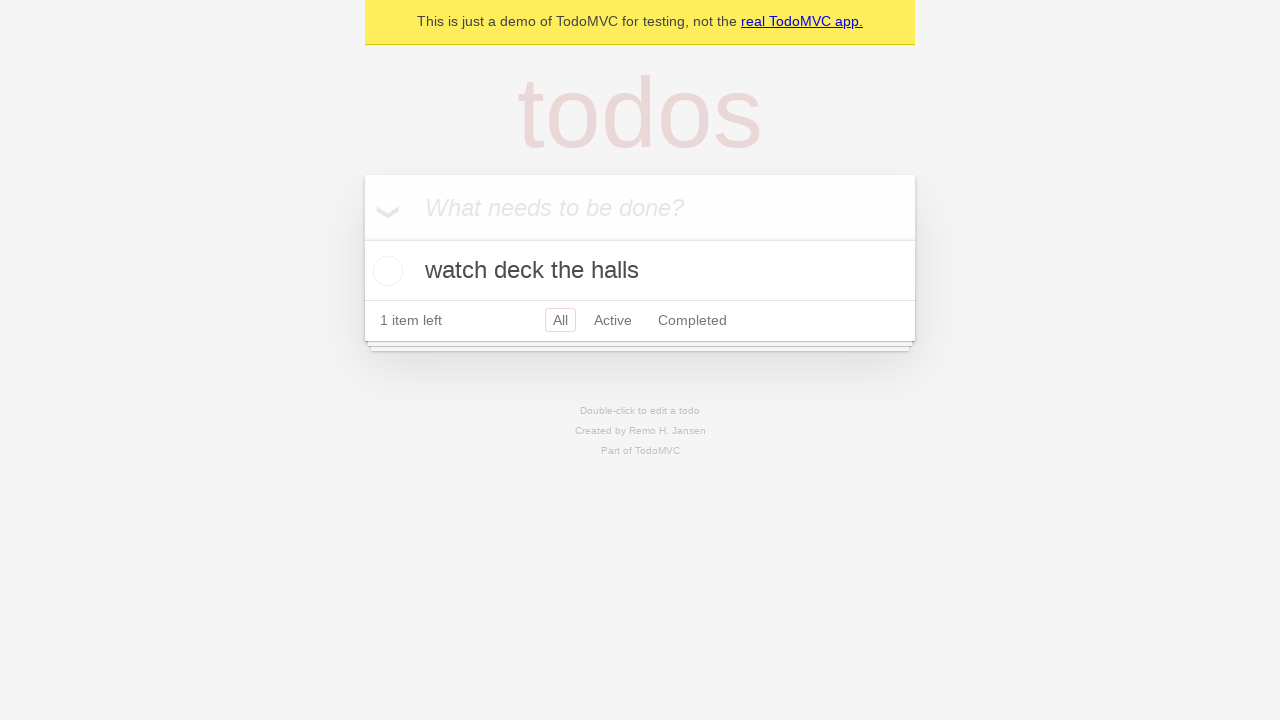

Todo counter element appeared
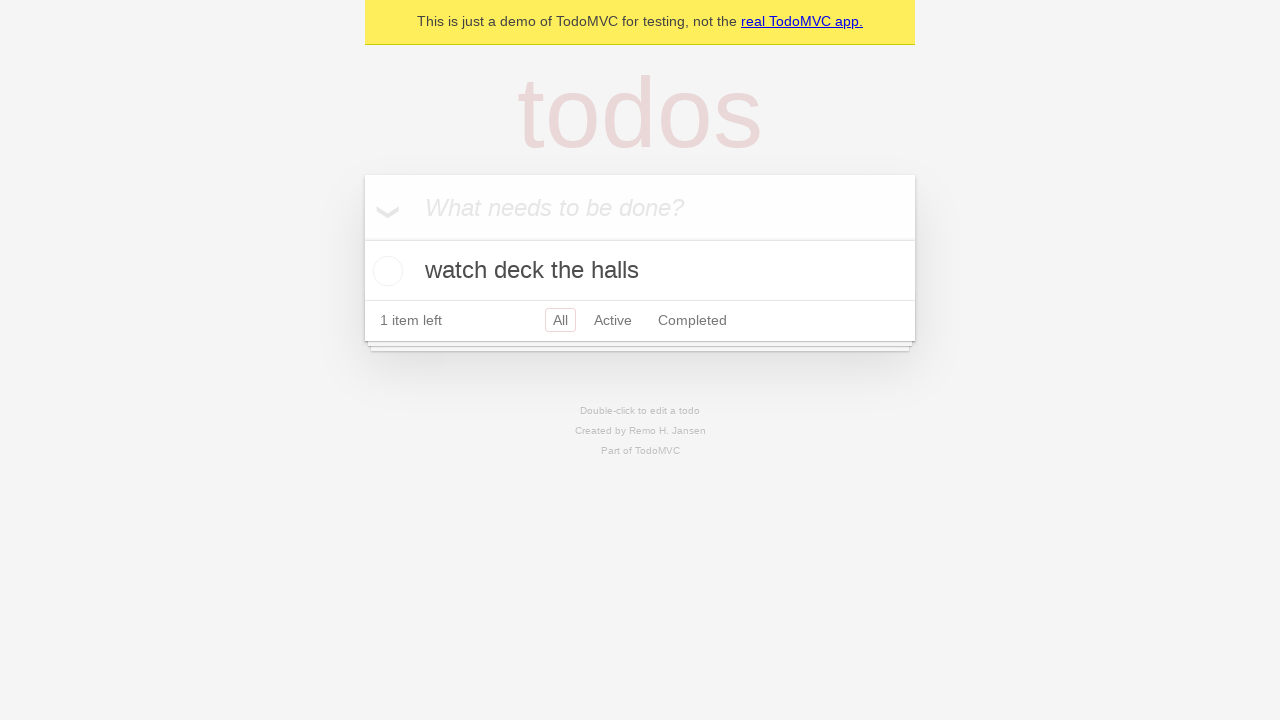

Filled todo input with 'feed the cat' on internal:attr=[placeholder="What needs to be done?"i]
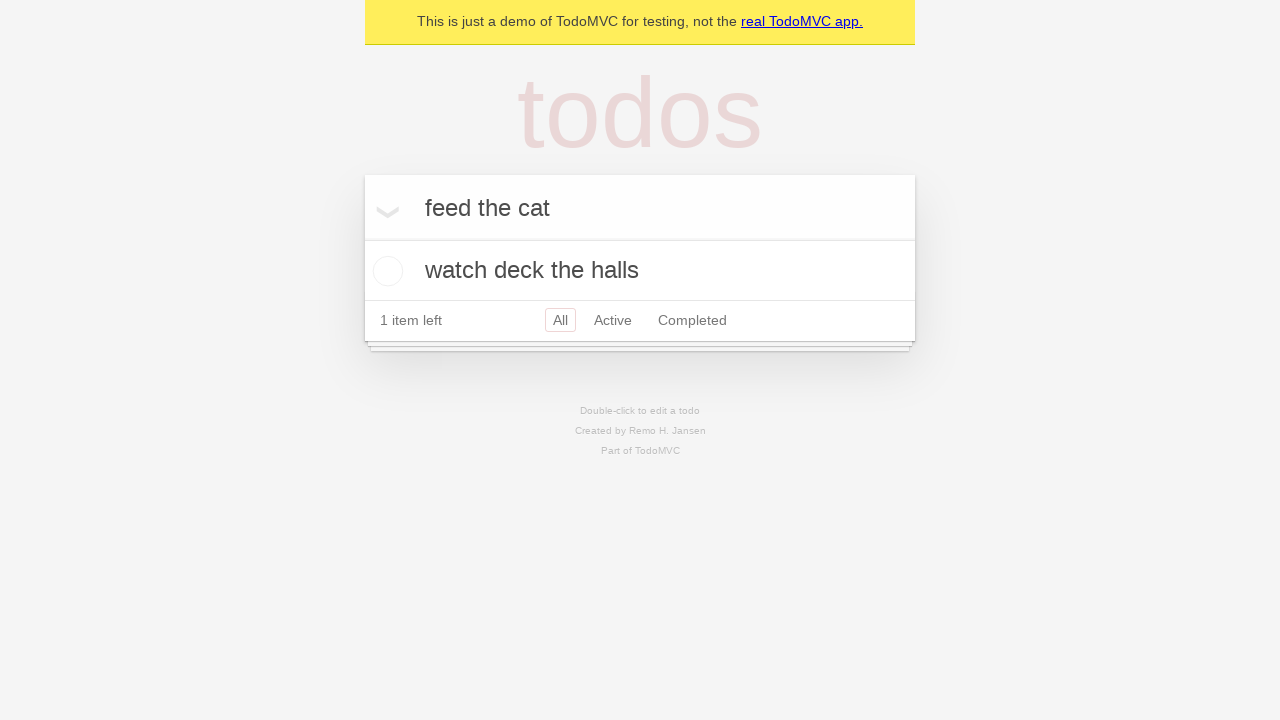

Pressed Enter to add second todo item on internal:attr=[placeholder="What needs to be done?"i]
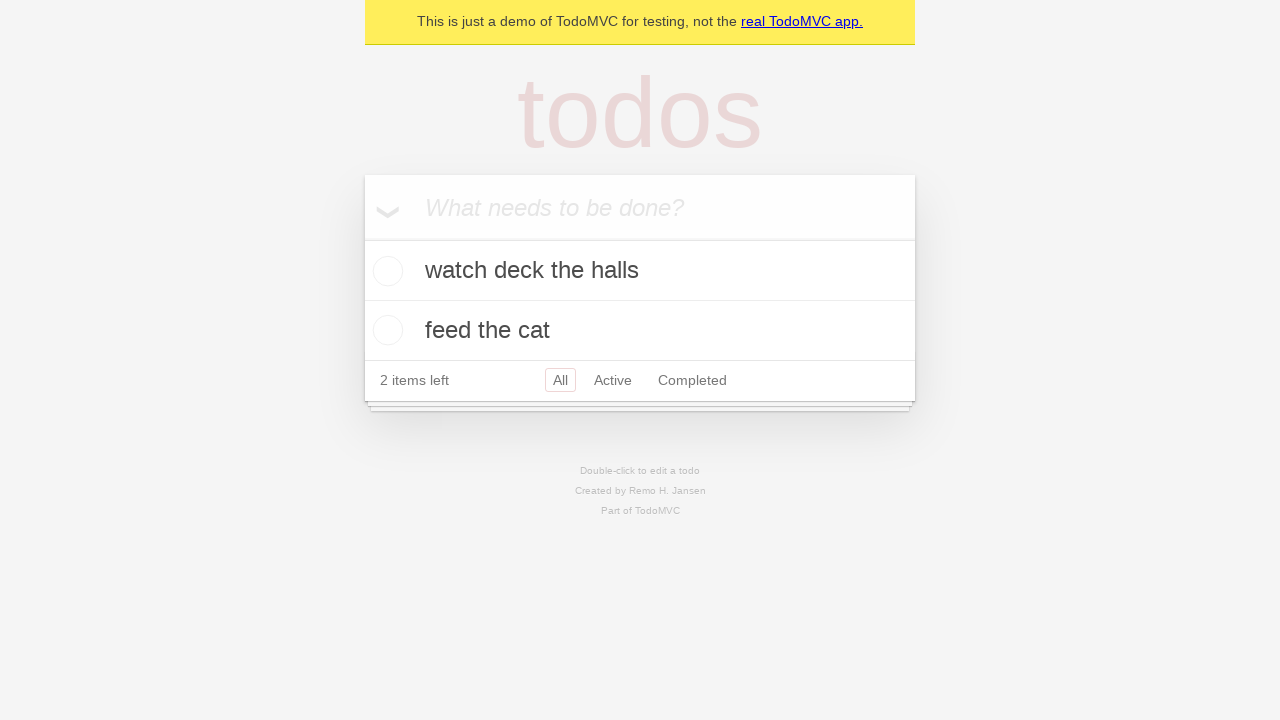

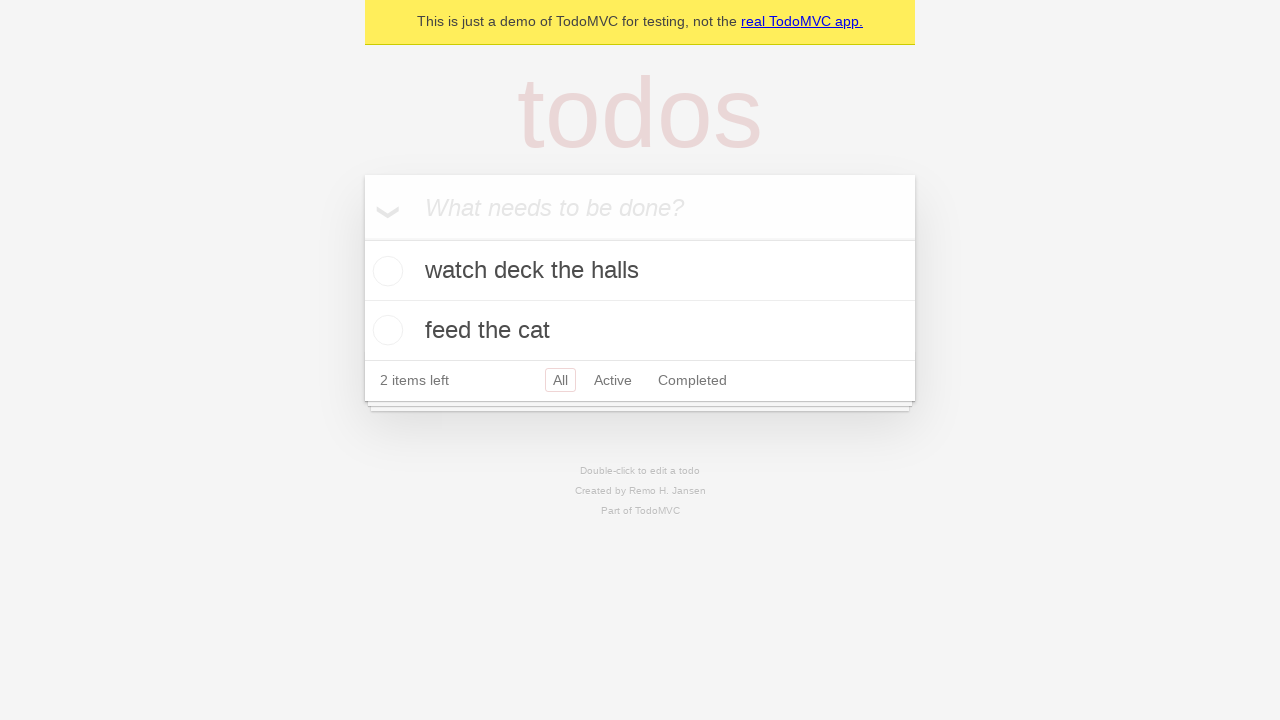